Tests the complete flight booking flow on BlazeDemo: selects origin and destination cities, chooses a flight, fills in passenger information (name and address), and submits the purchase form.

Starting URL: http://blazedemo.com/

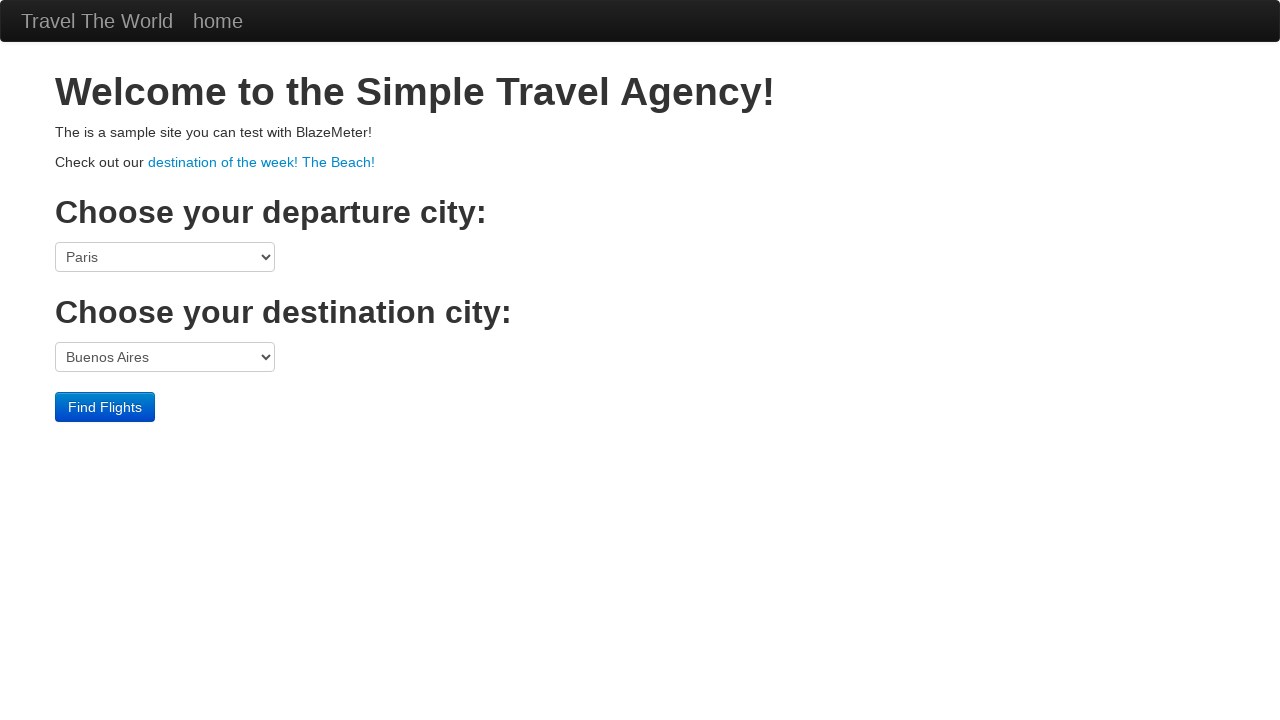

Selected São Paolo as origin city on select[name='fromPort']
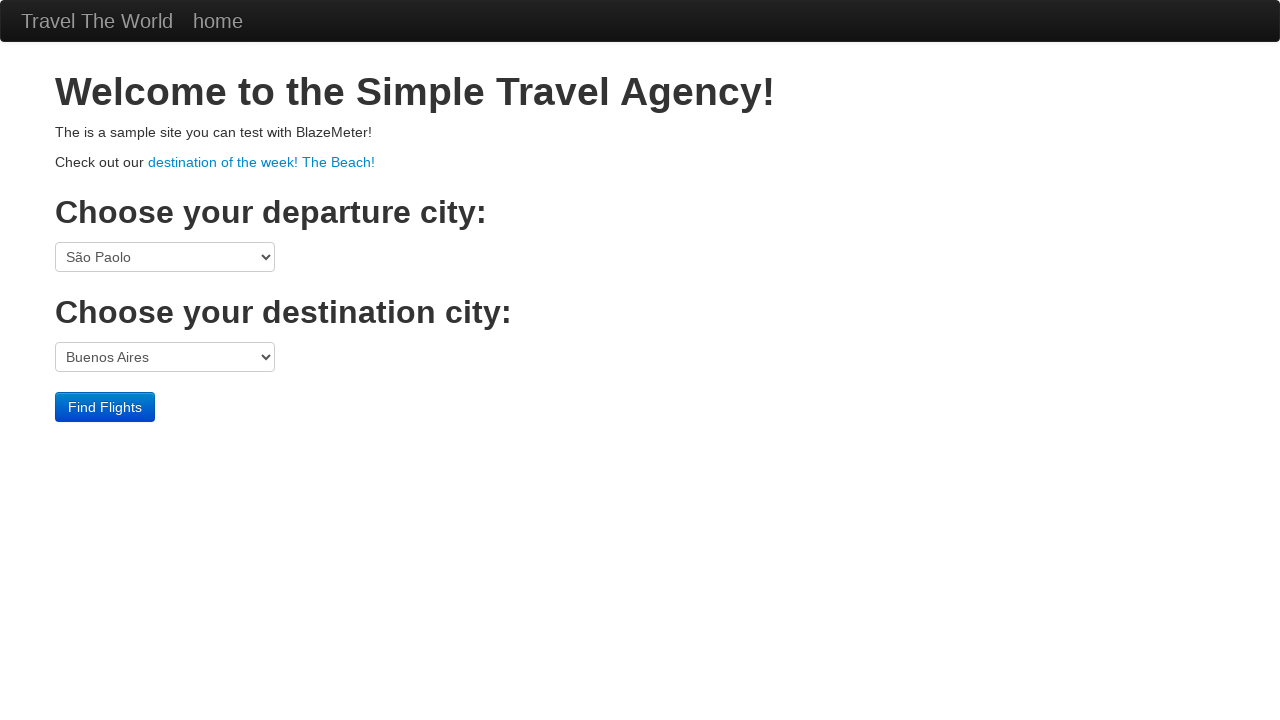

Selected London as destination city on select[name='toPort']
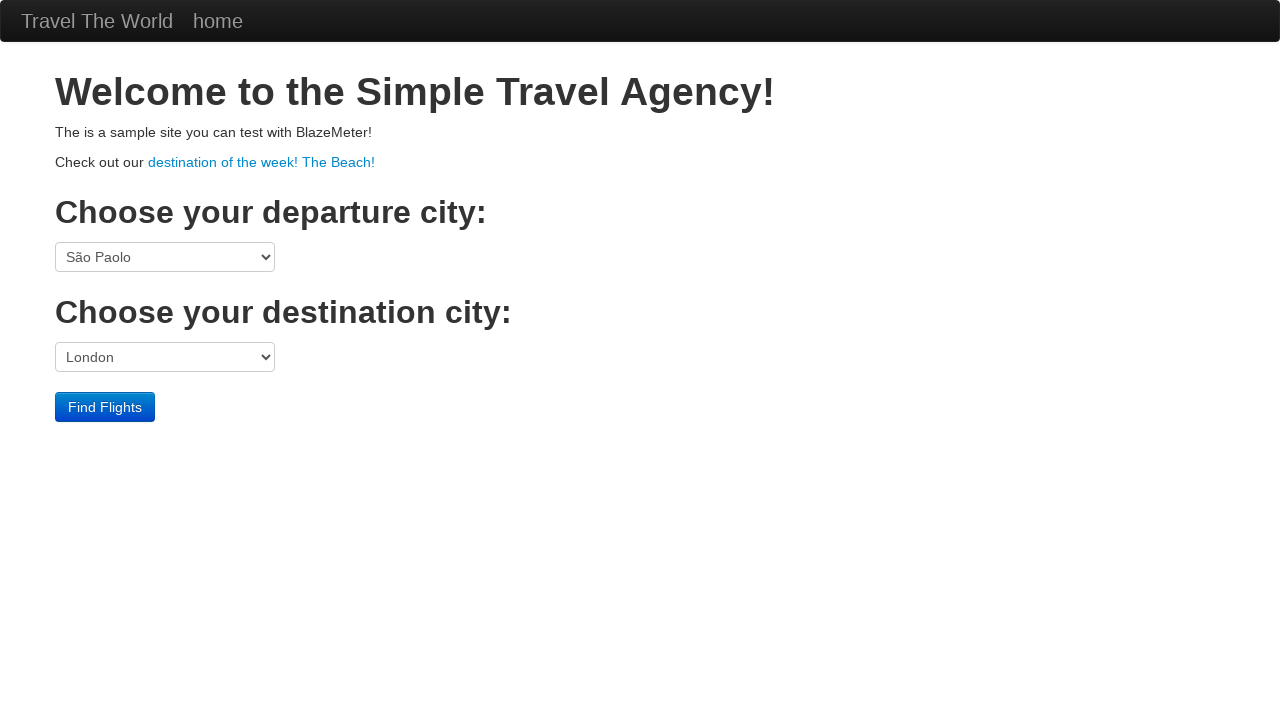

Clicked Find Flights button at (105, 407) on input[type='submit']
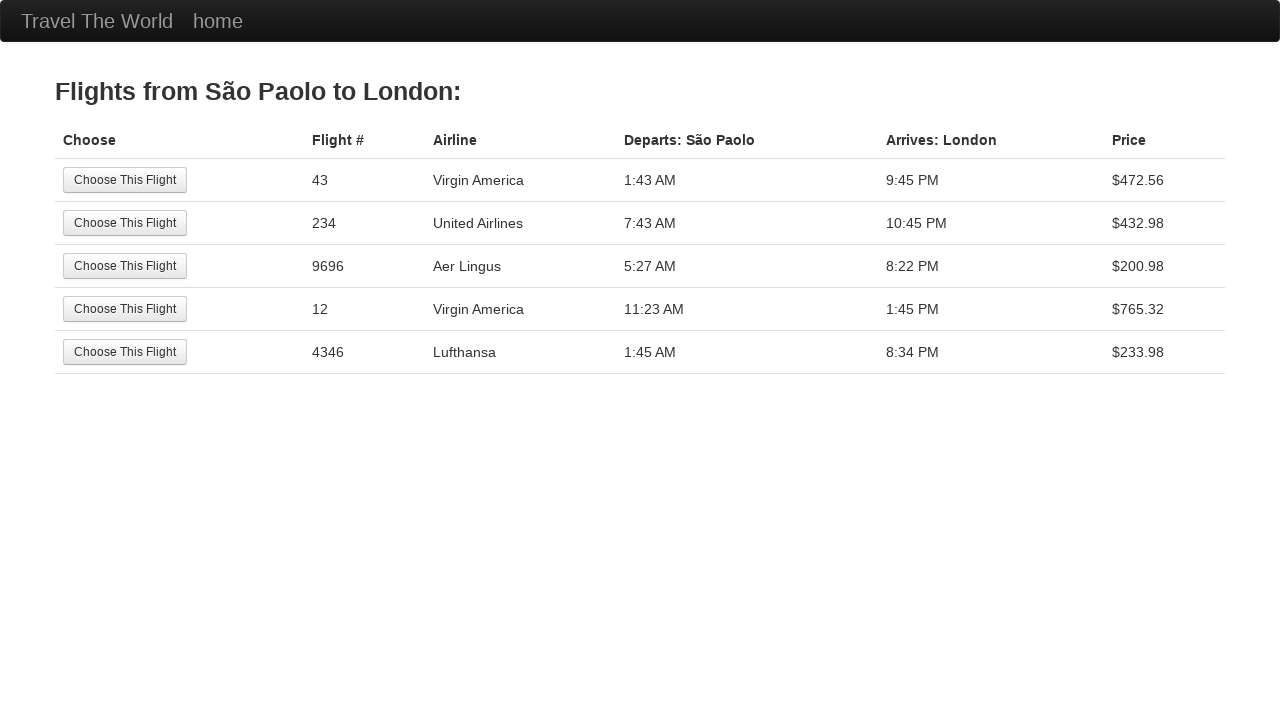

Flight results table loaded
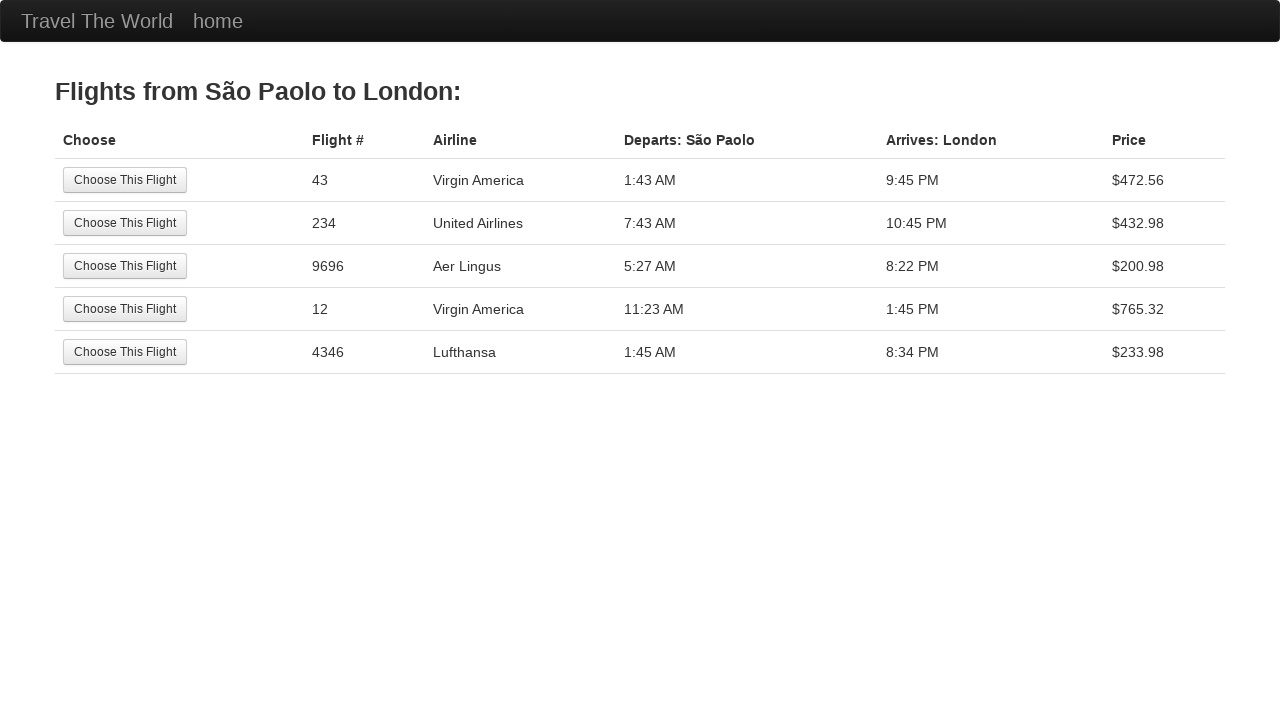

Selected the third flight option at (125, 266) on table tbody tr:nth-child(3) input[type='submit']
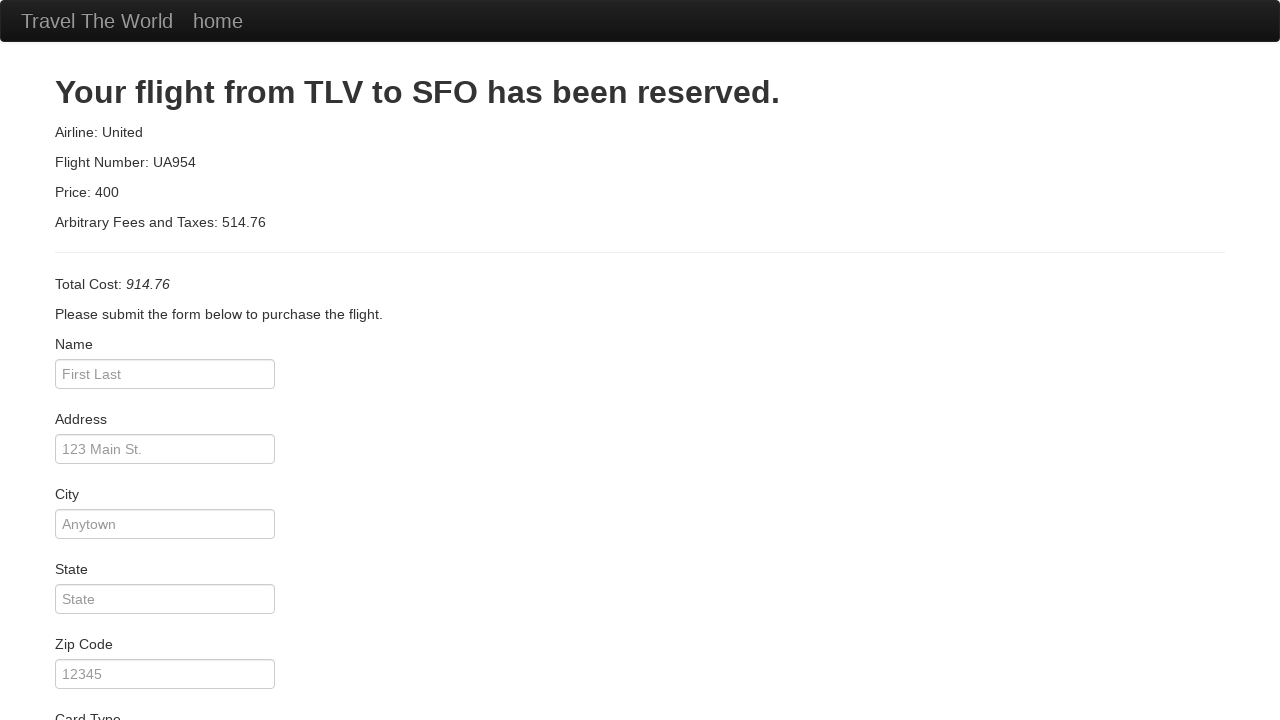

Passenger information form loaded
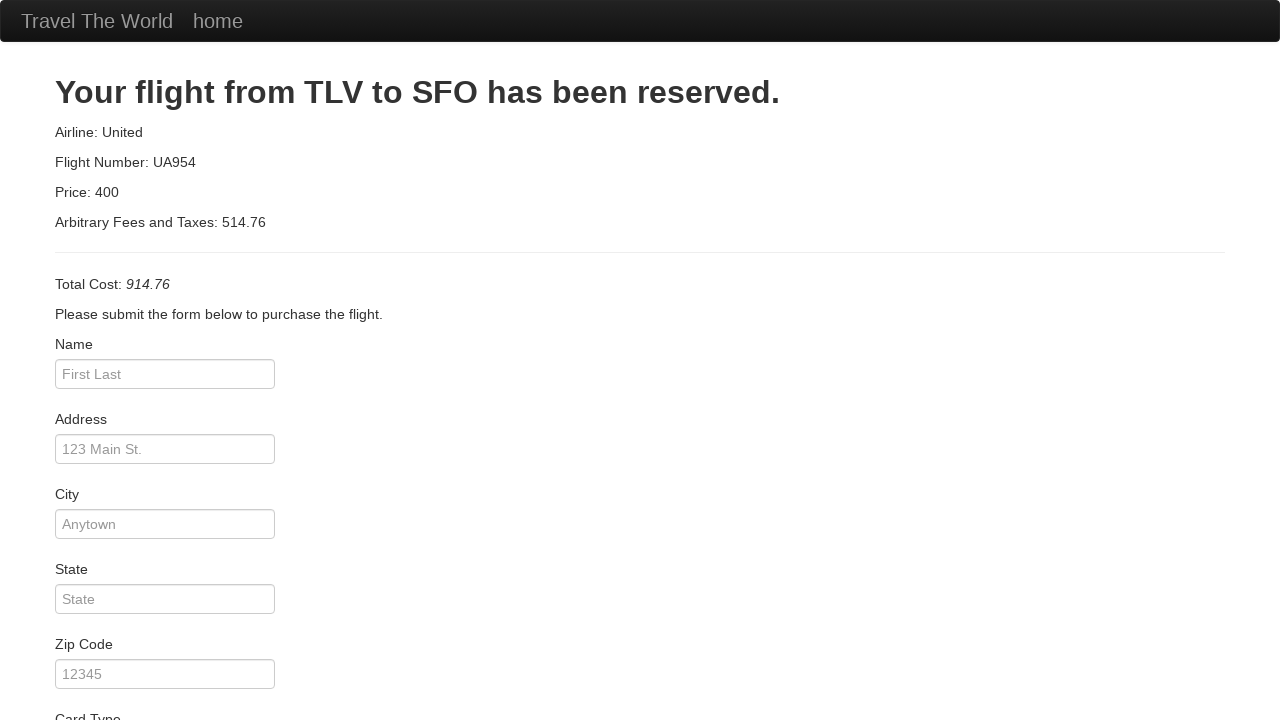

Filled passenger name field with 'Víctor' on #inputName
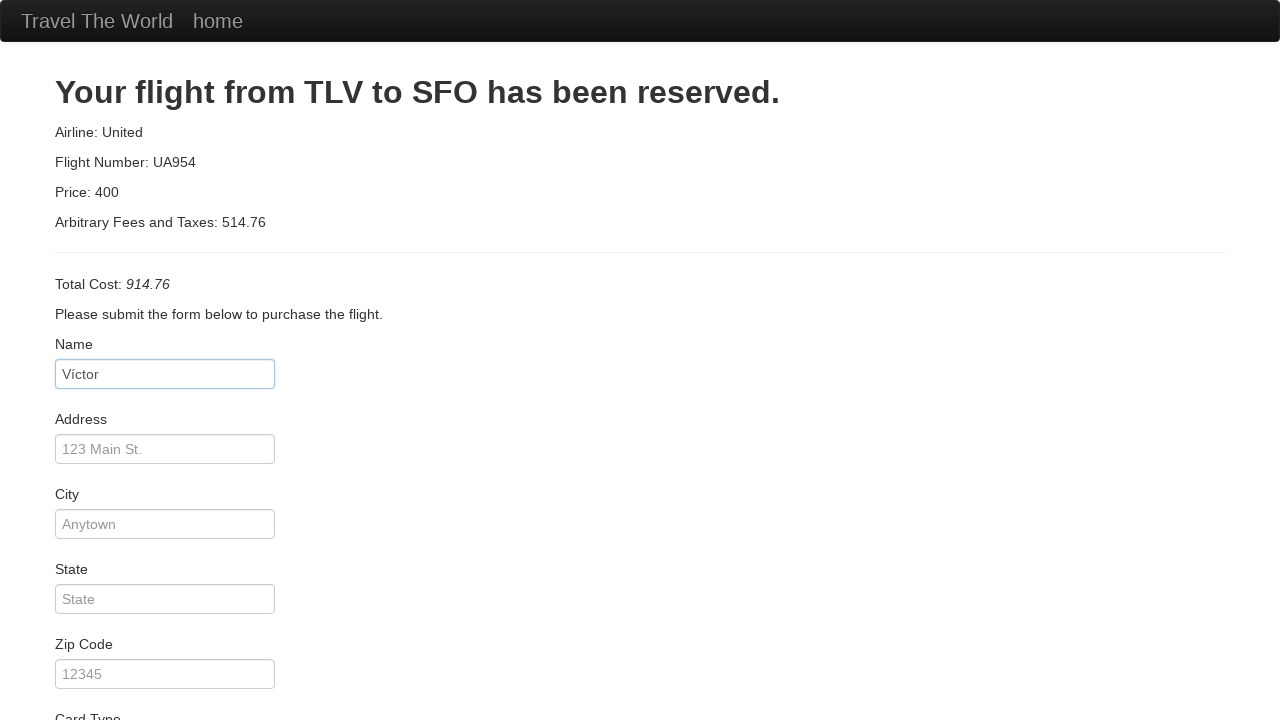

Filled address field with 'Anastacio Bustamante' on #address
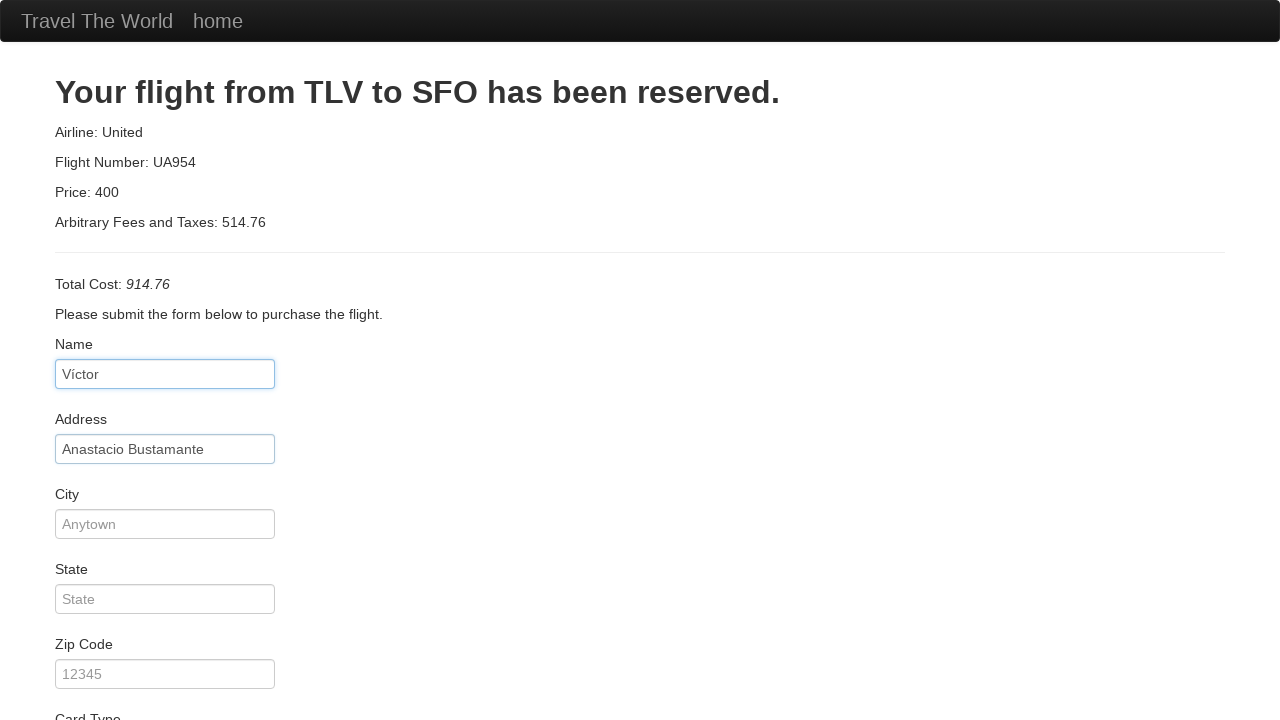

Clicked Purchase Flight button to complete booking at (118, 685) on input[type='submit']
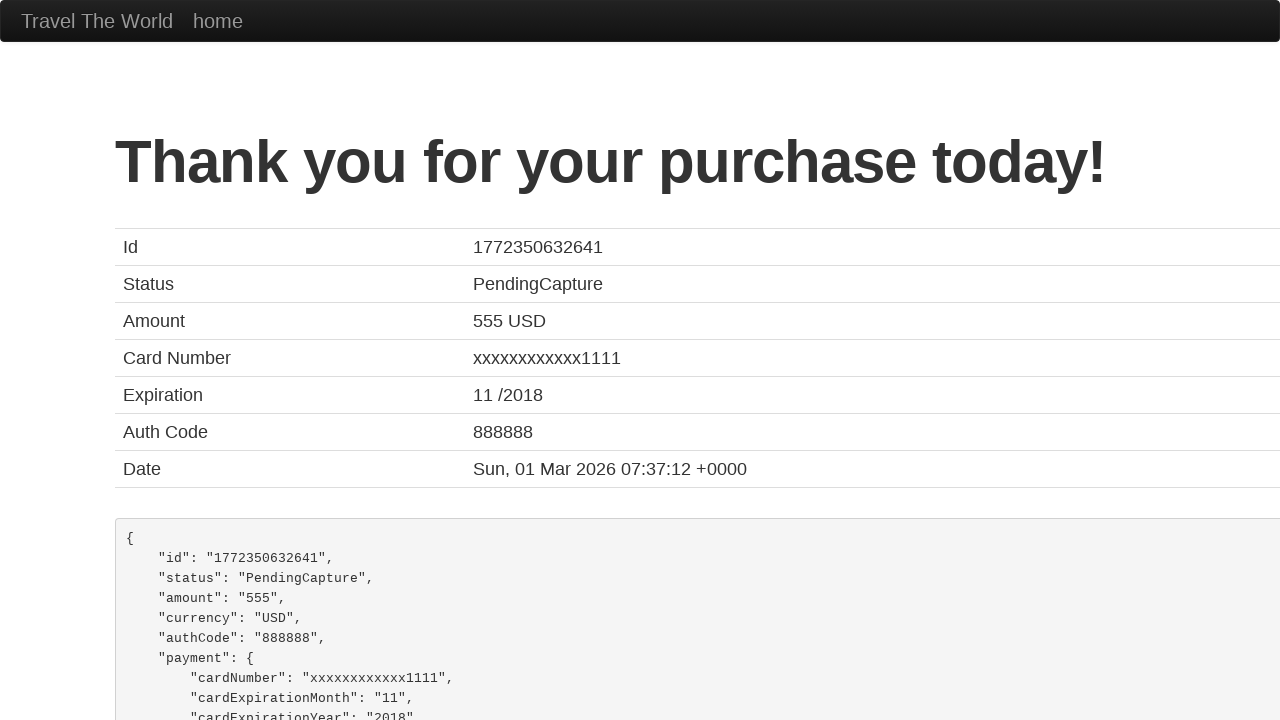

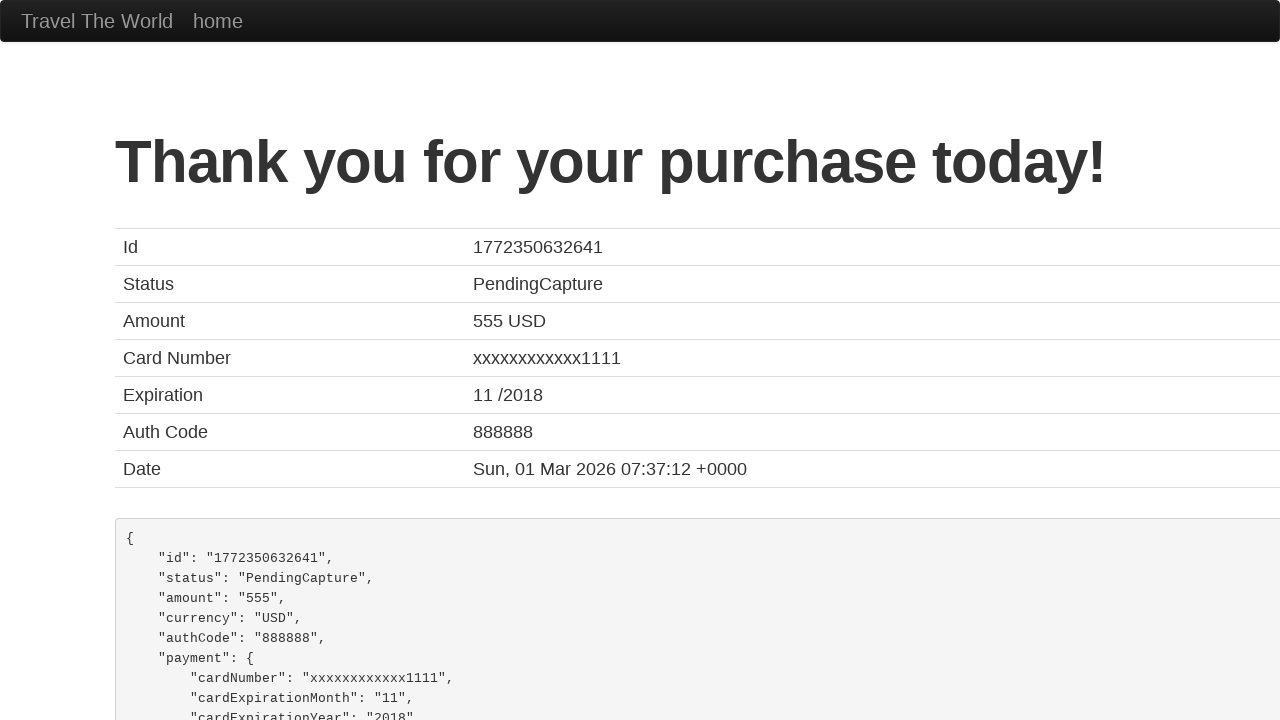